Tests scrolling functionality on a page with a fixed header table, scrolls the page and table container, then verifies that the sum of values in the 4th column matches the displayed total amount.

Starting URL: https://rahulshettyacademy.com/AutomationPractice/

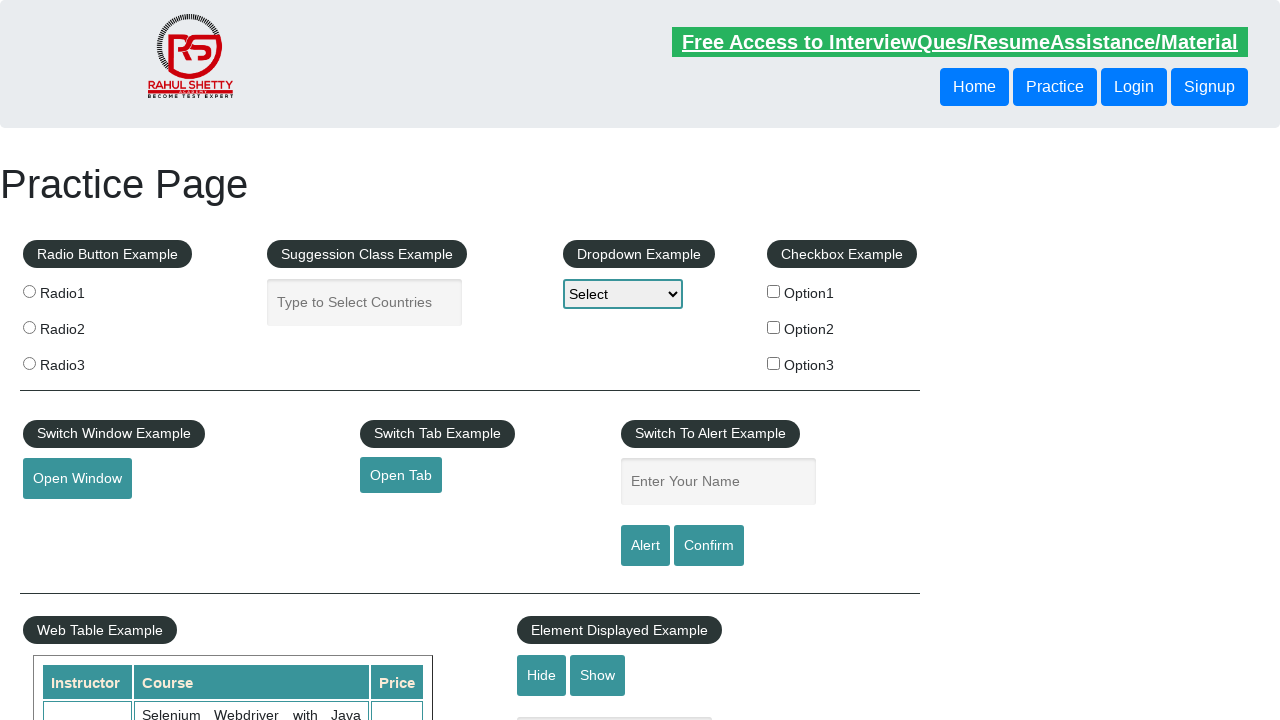

Scrolled page down by 500 pixels
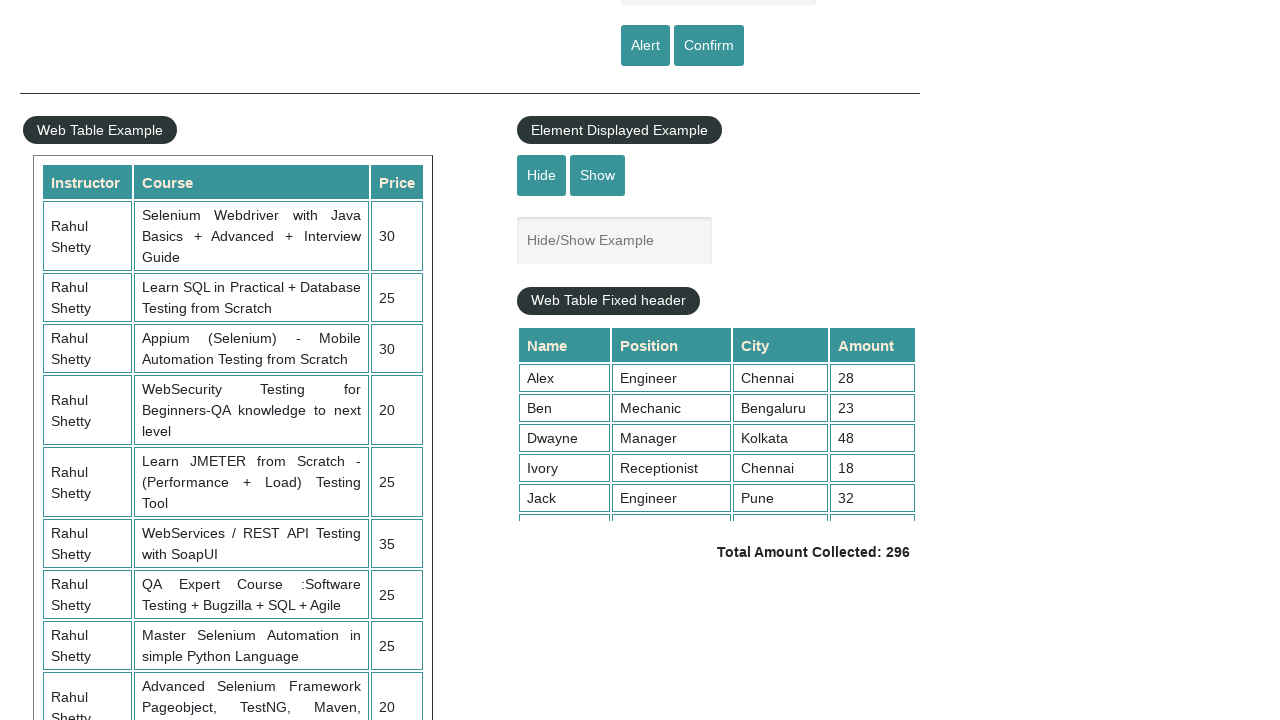

Scrolled table container to show more rows
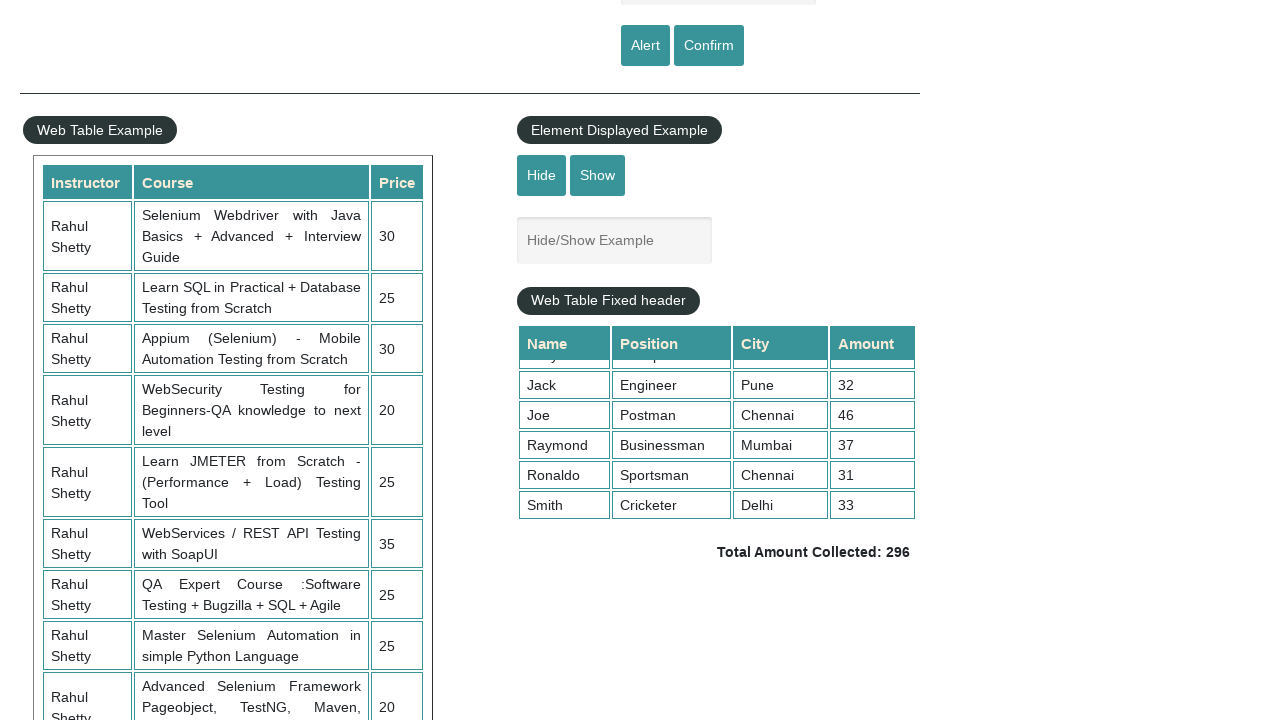

Waited for table container to be visible
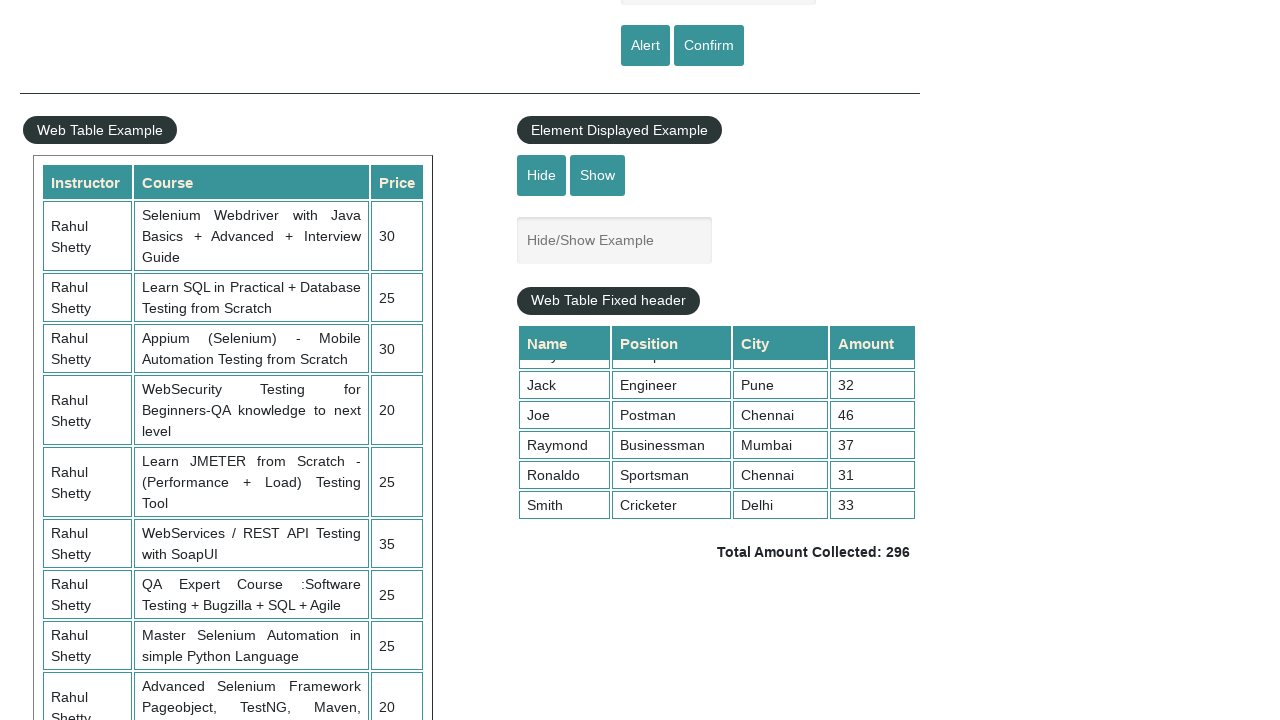

Retrieved all values from the 4th column of the table
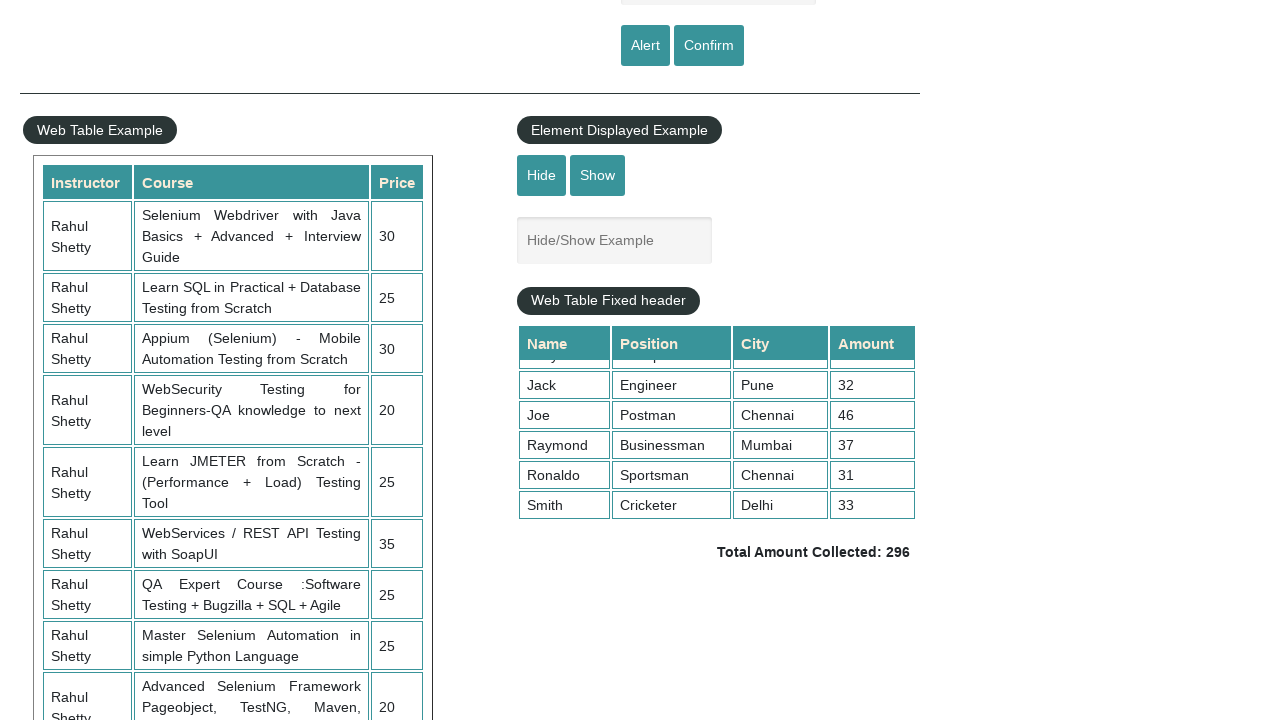

Calculated sum of 4th column values: 296
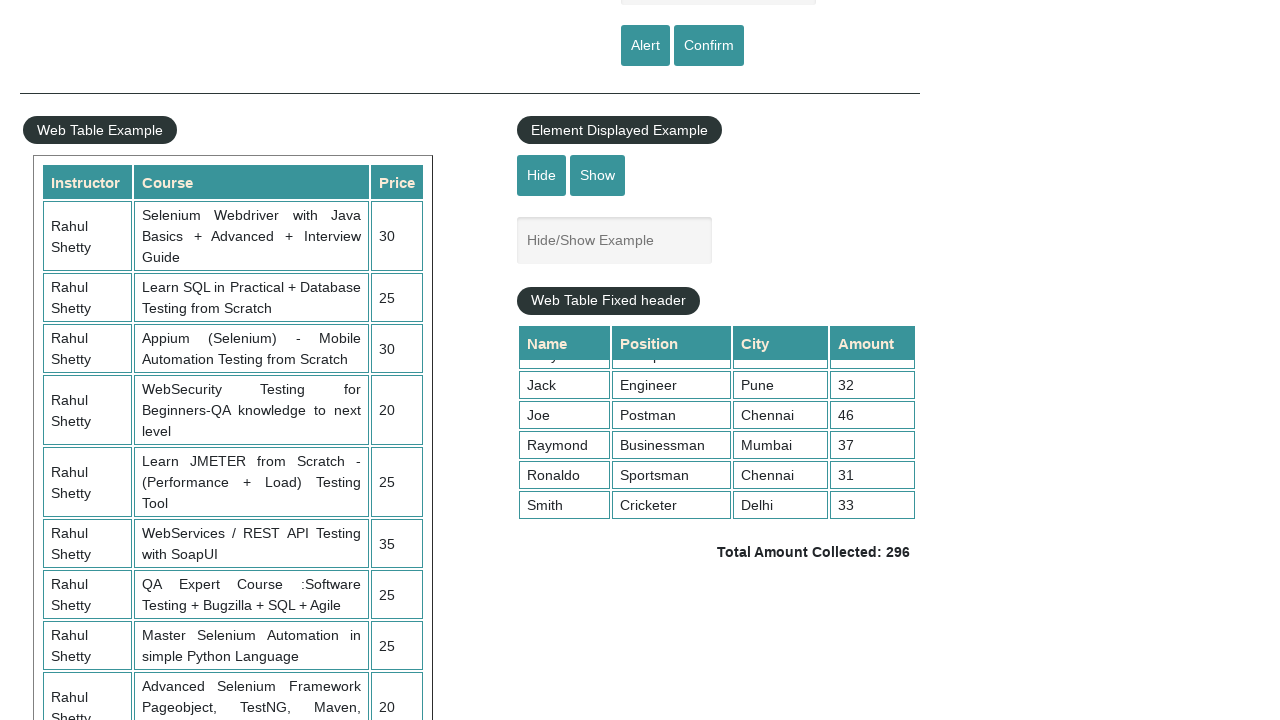

Retrieved total amount text from page
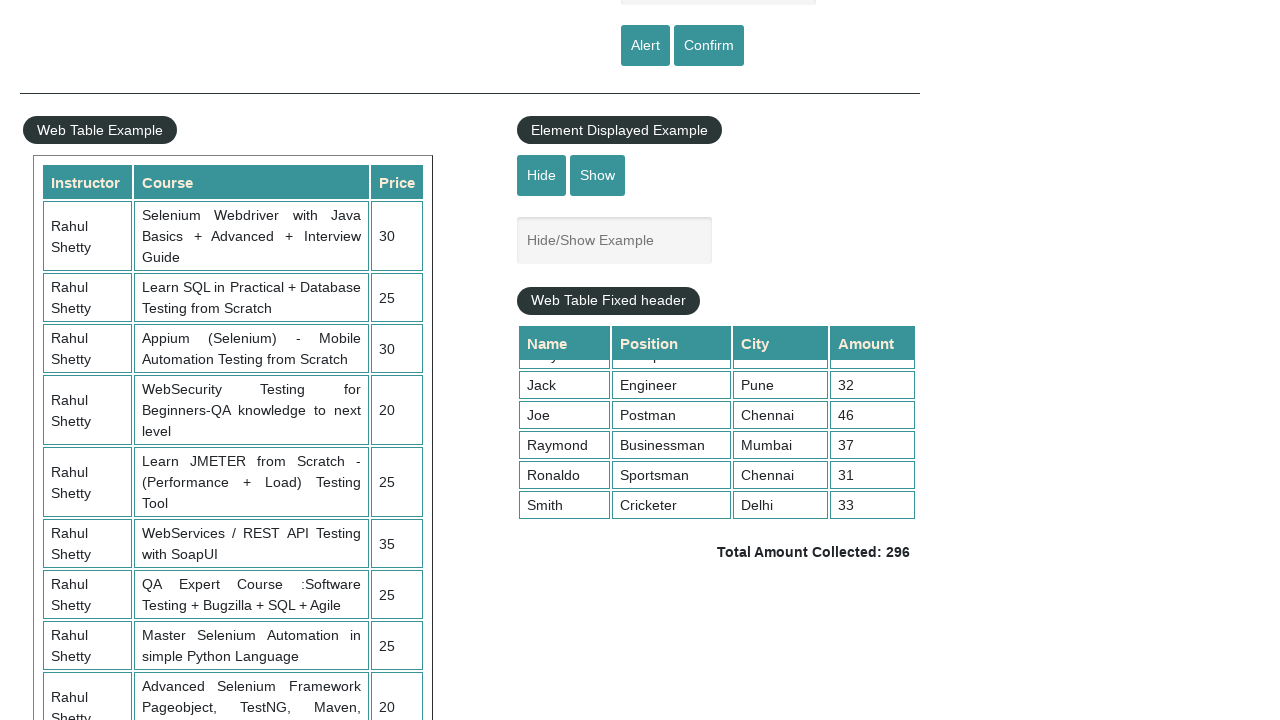

Parsed expected total from text: 296
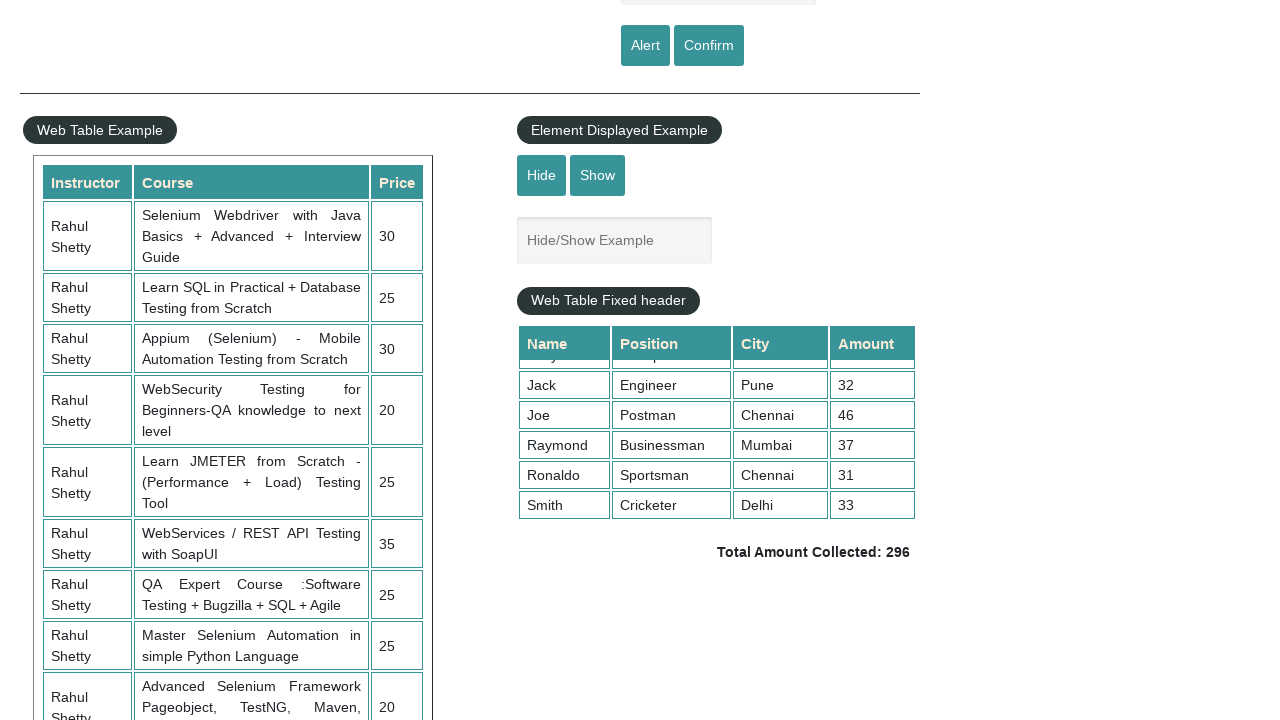

Verified: Column sum (296) matches displayed total (296)
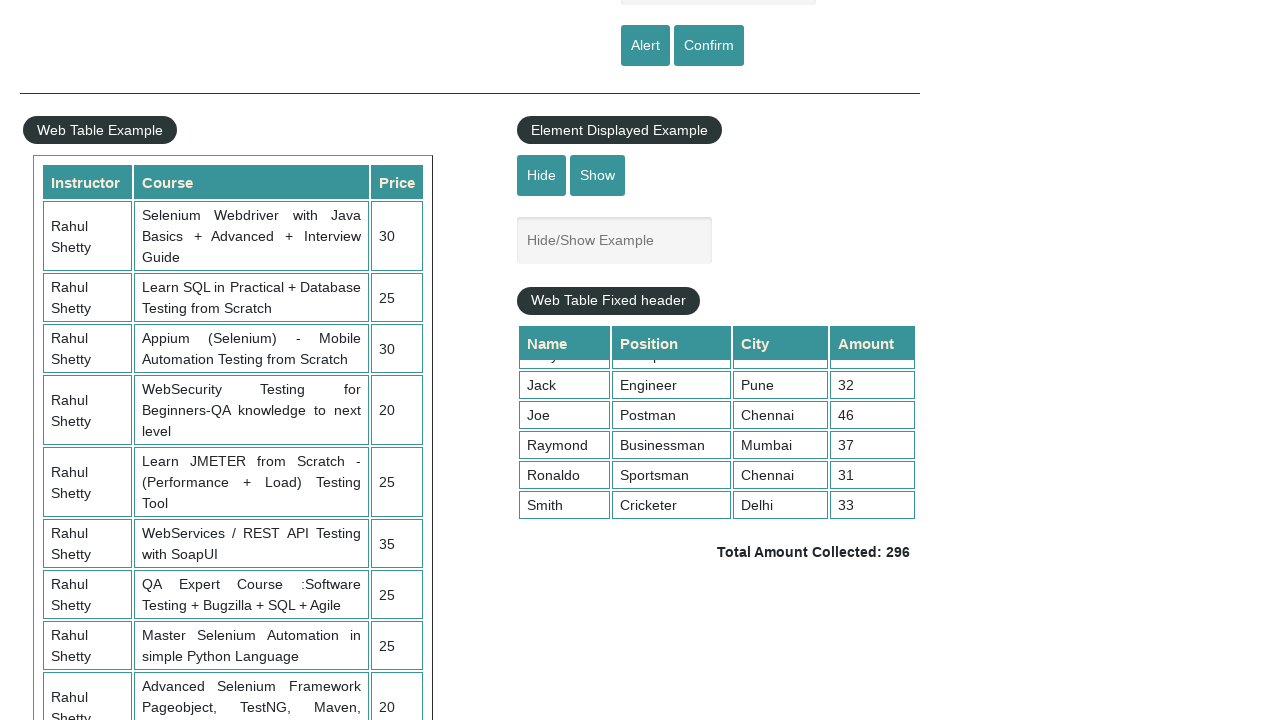

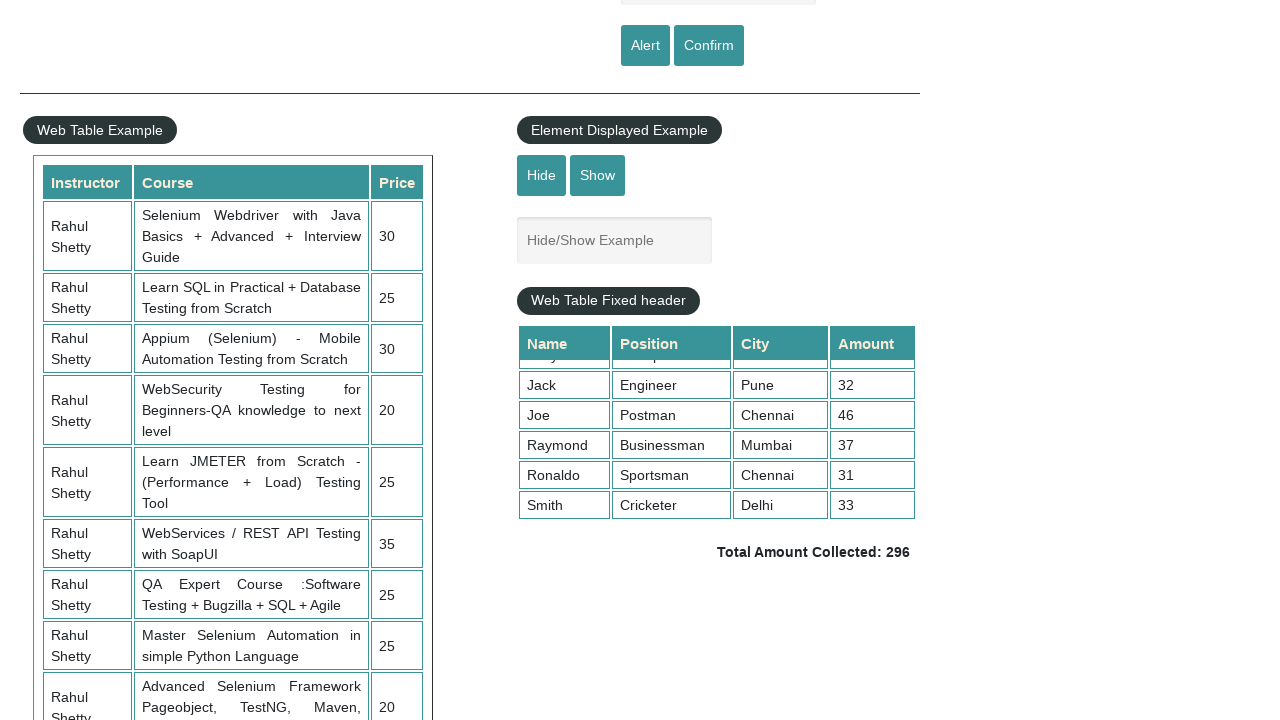